Tests navigation to a page with JavaScript onload errors and verifies the error message is displayed

Starting URL: https://the-internet.herokuapp.com

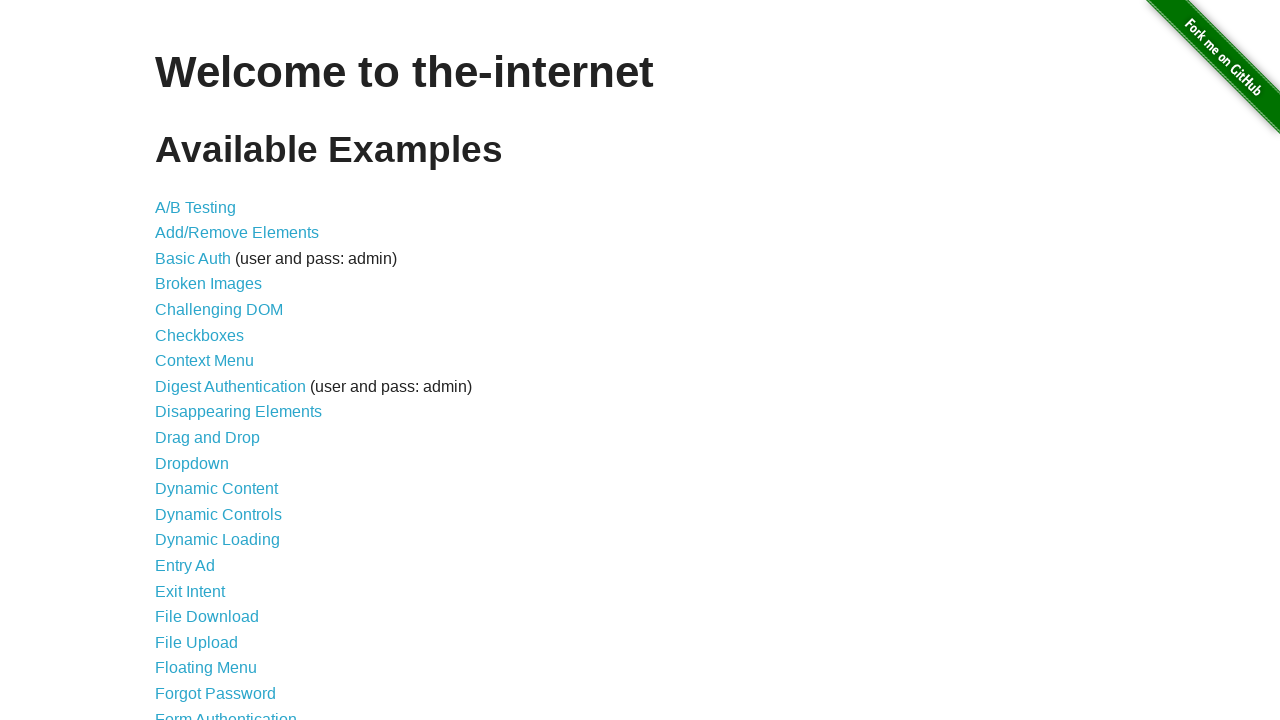

Clicked on JavaScript onload event error link at (259, 360) on internal:role=link[name="JavaScript onload event error"i]
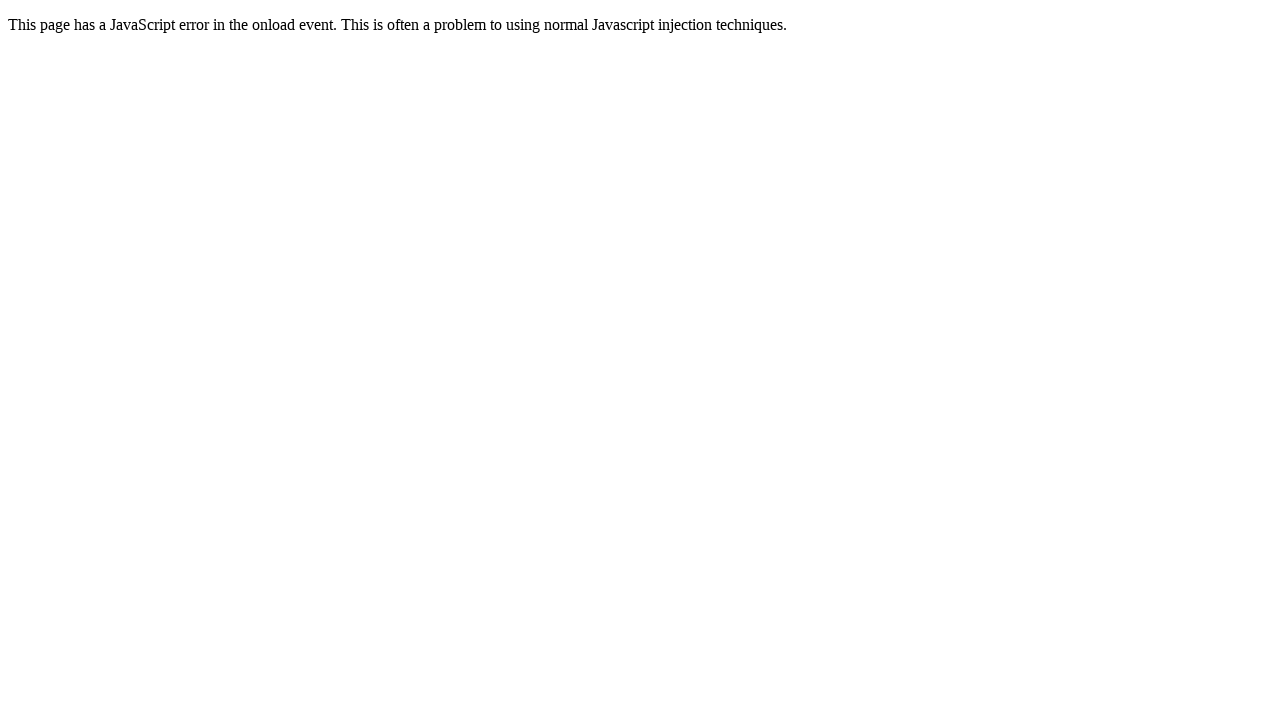

JavaScript error message appeared on page
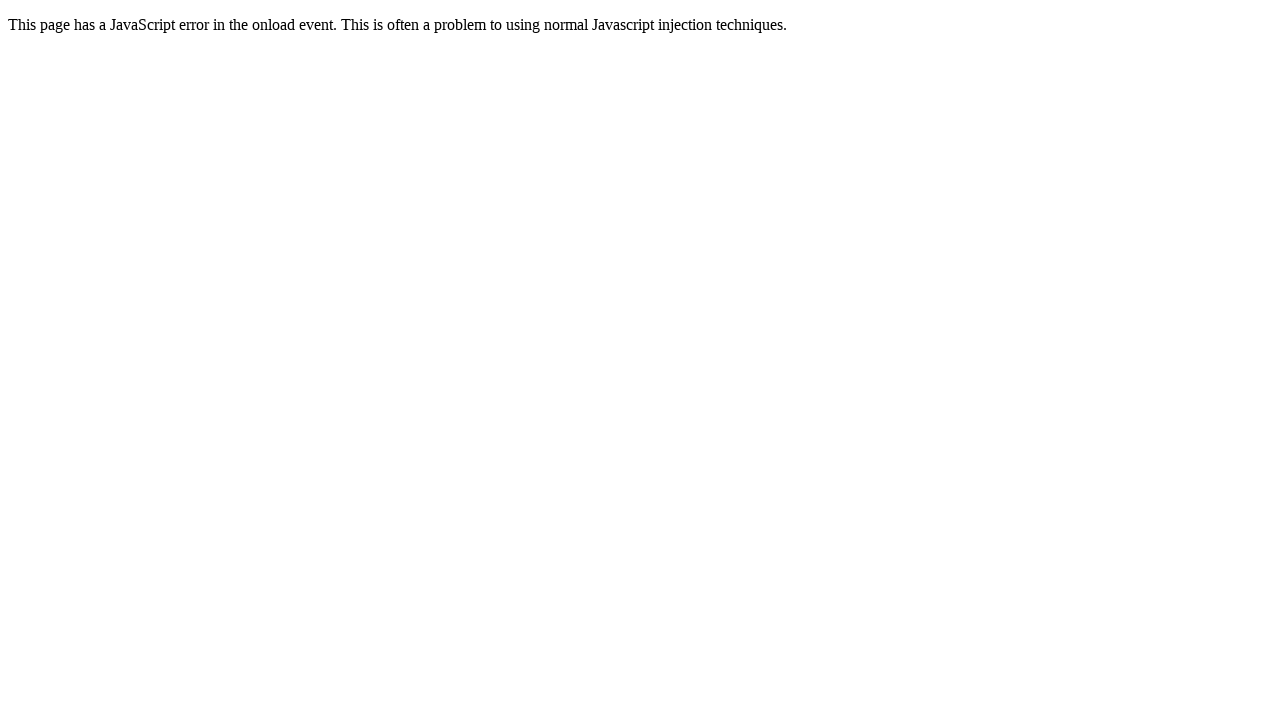

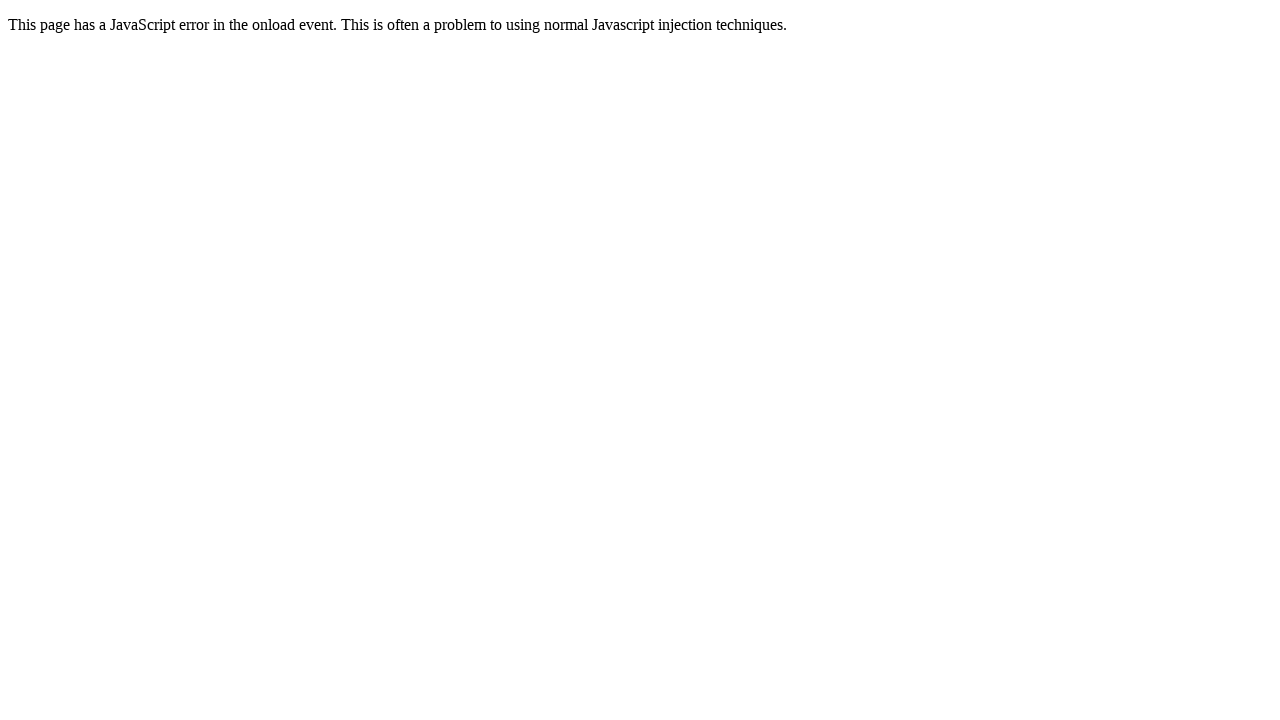